Fills a text input field with the current date formatted as yyyy-MM-dd

Starting URL: https://softwaretestingpro.github.io/Automation/Intermediate/I-2.19-FetchDate.html

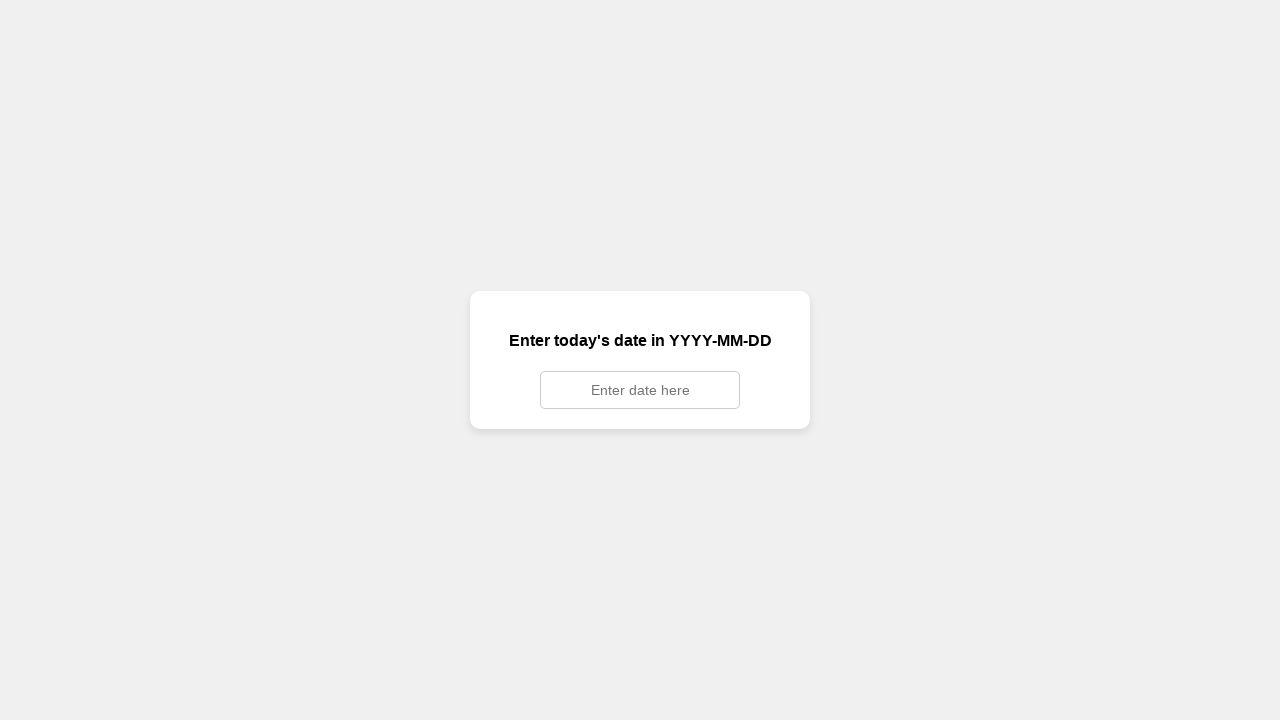

Generated current date in yyyy-MM-dd format: 2026-02-26
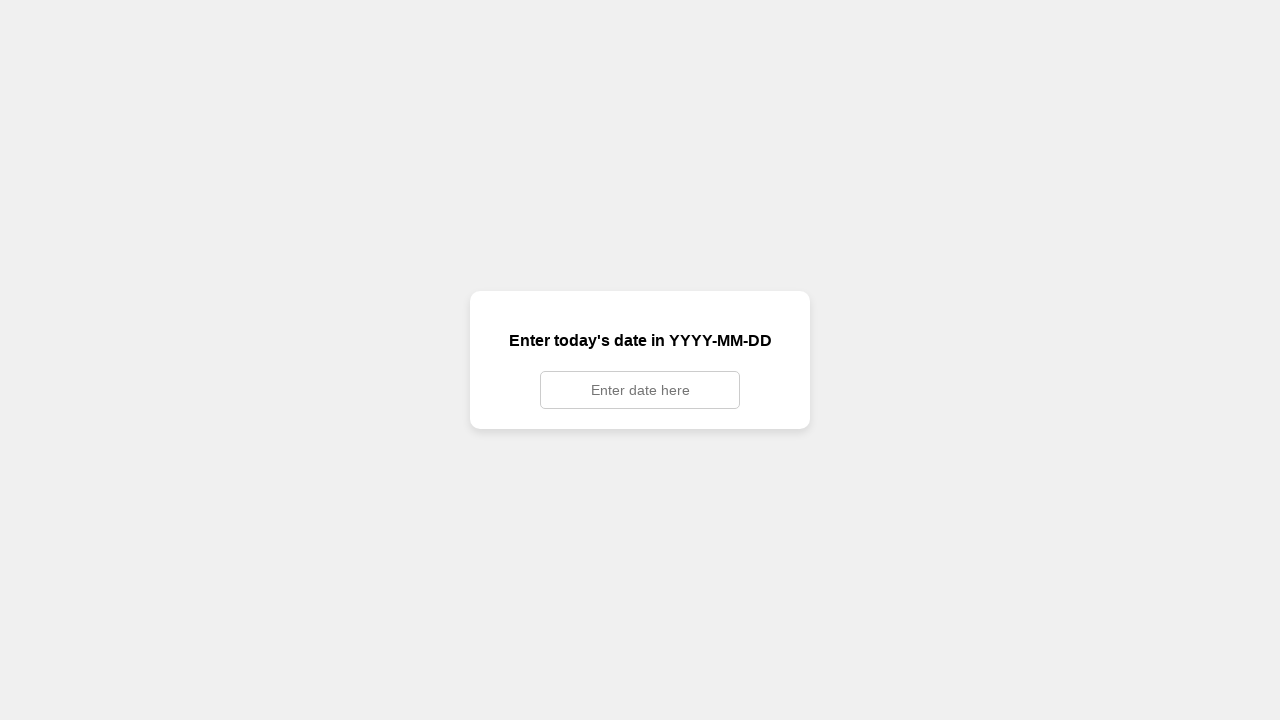

Filled text input field with date: 2026-02-26 on input[type='text']
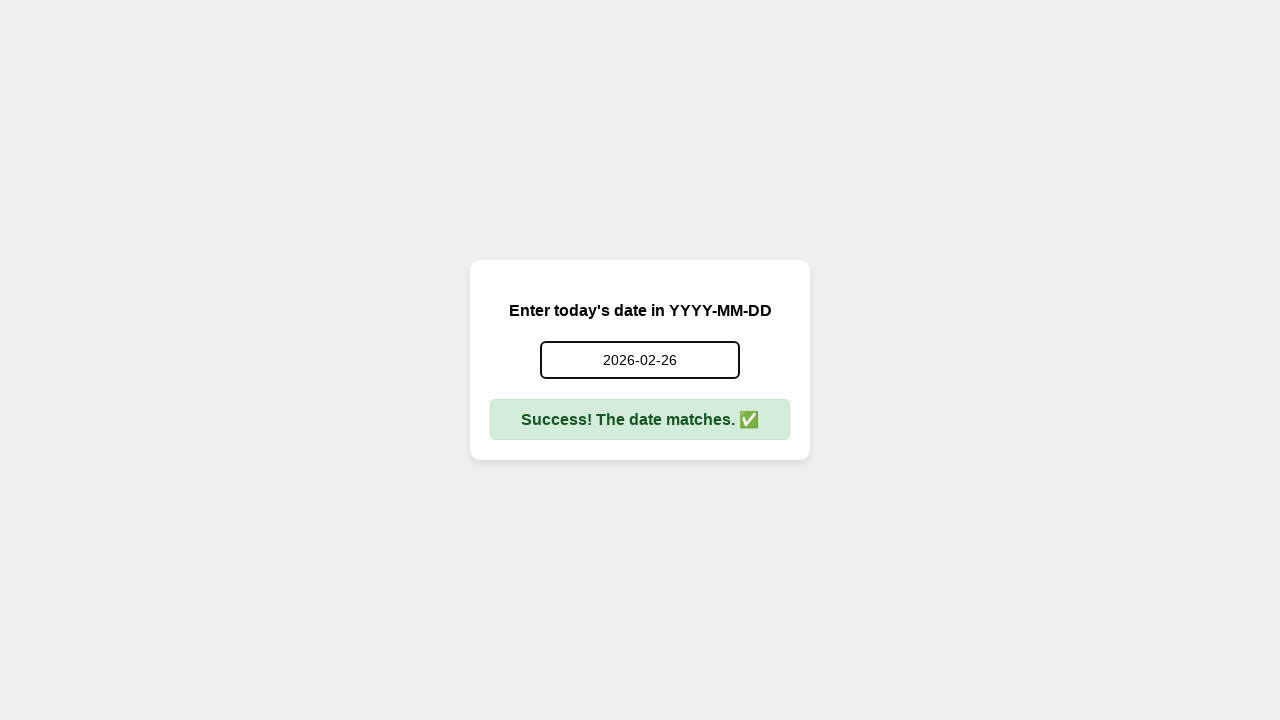

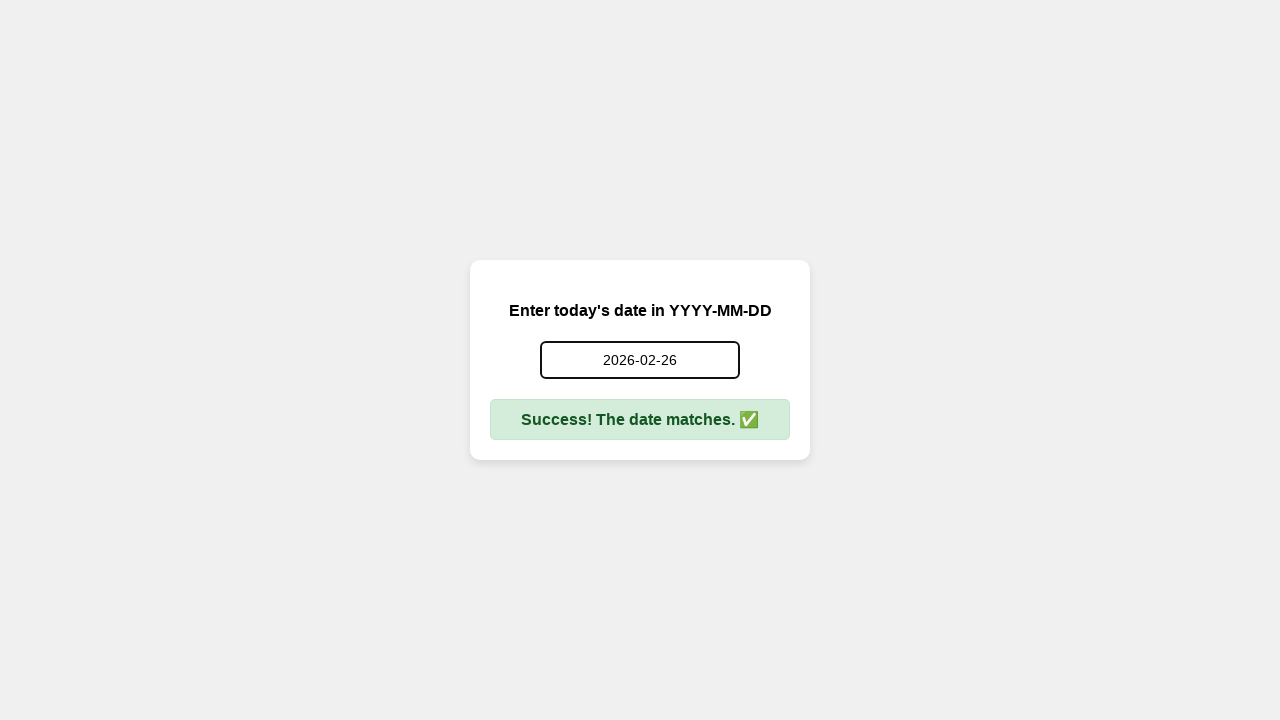